Tests the featured image functionality by clicking a button to display the full-size image and verifying the image loads

Starting URL: https://data-class-jpl-space.s3.amazonaws.com/JPL_Space/index.html

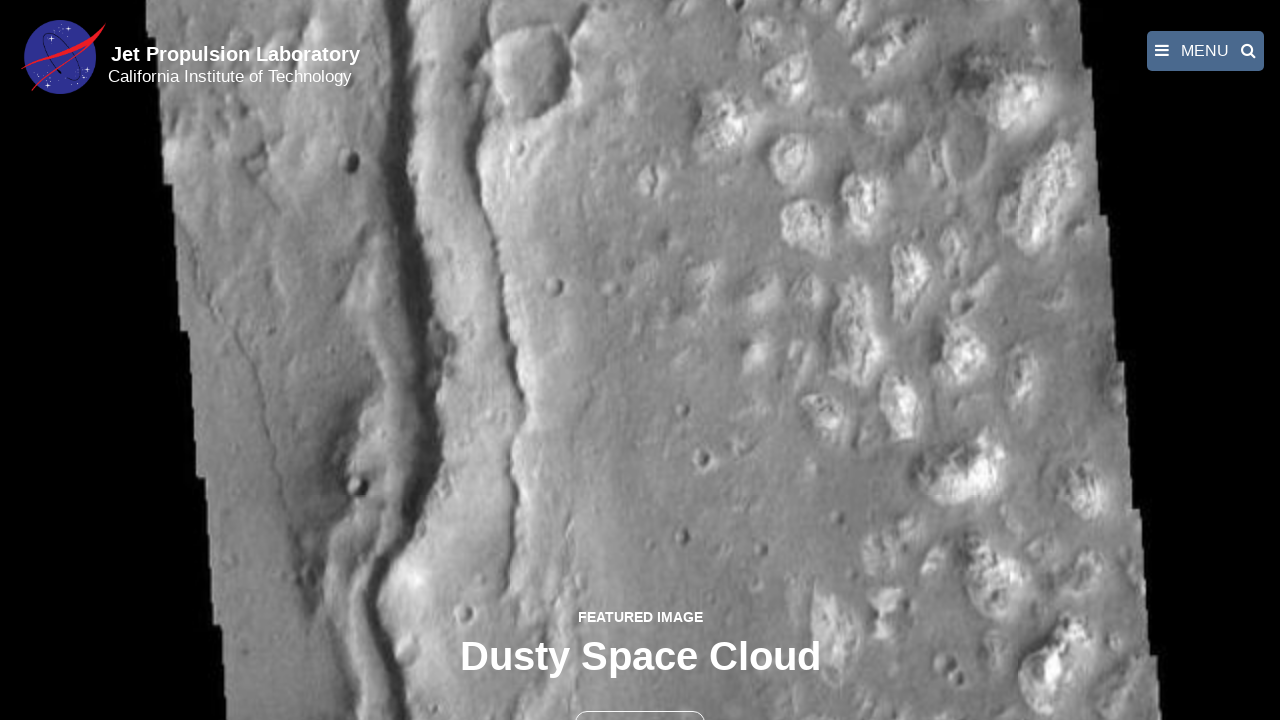

Clicked the full image button to display full-size image at (640, 699) on button >> nth=1
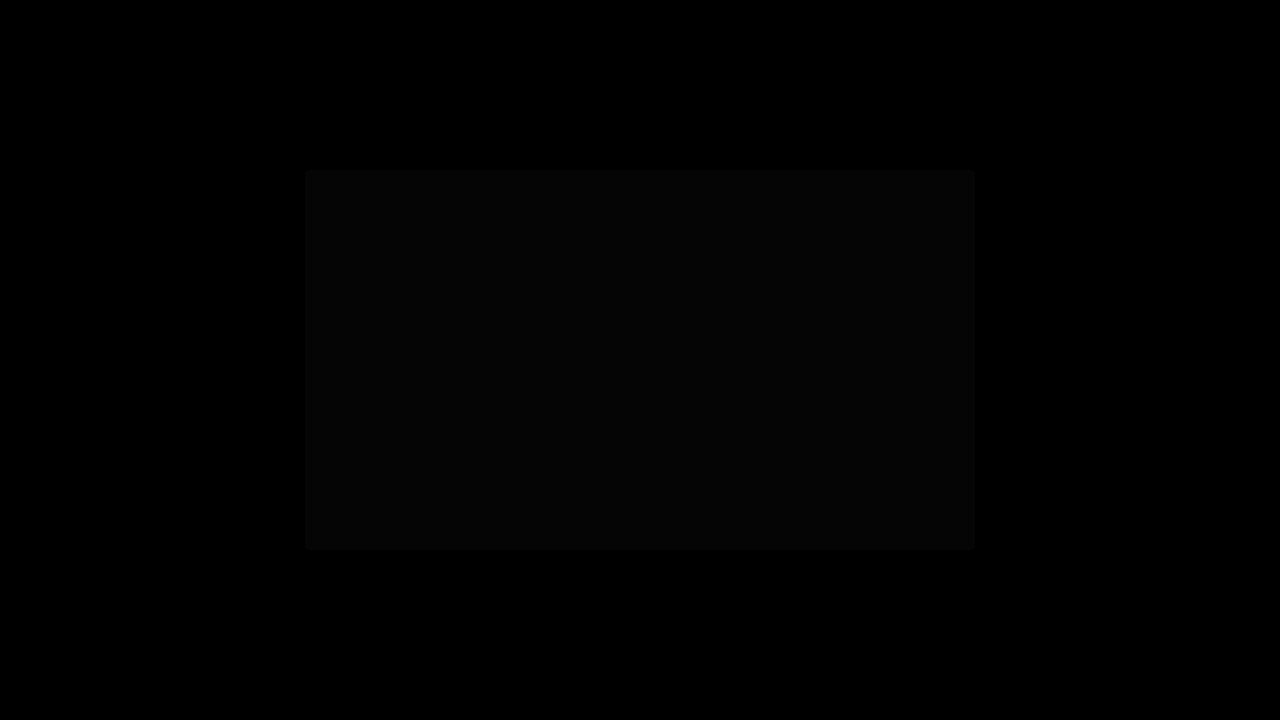

Full-size image loaded and displayed
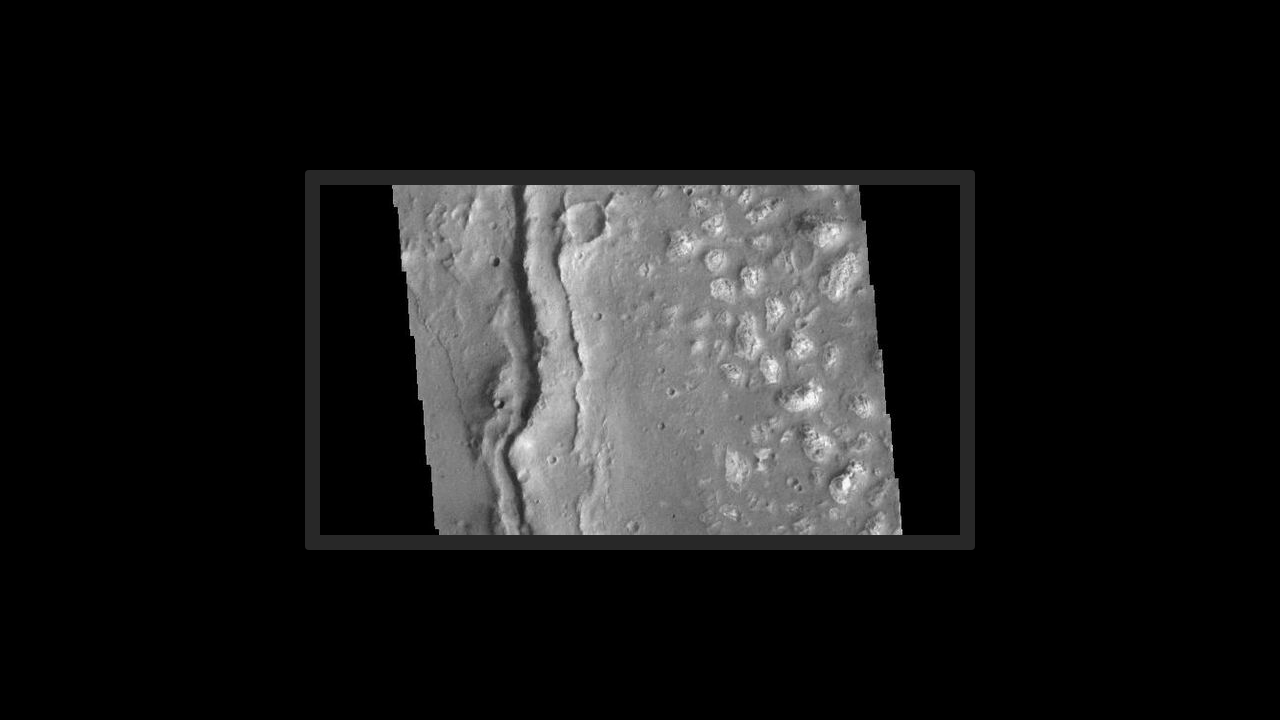

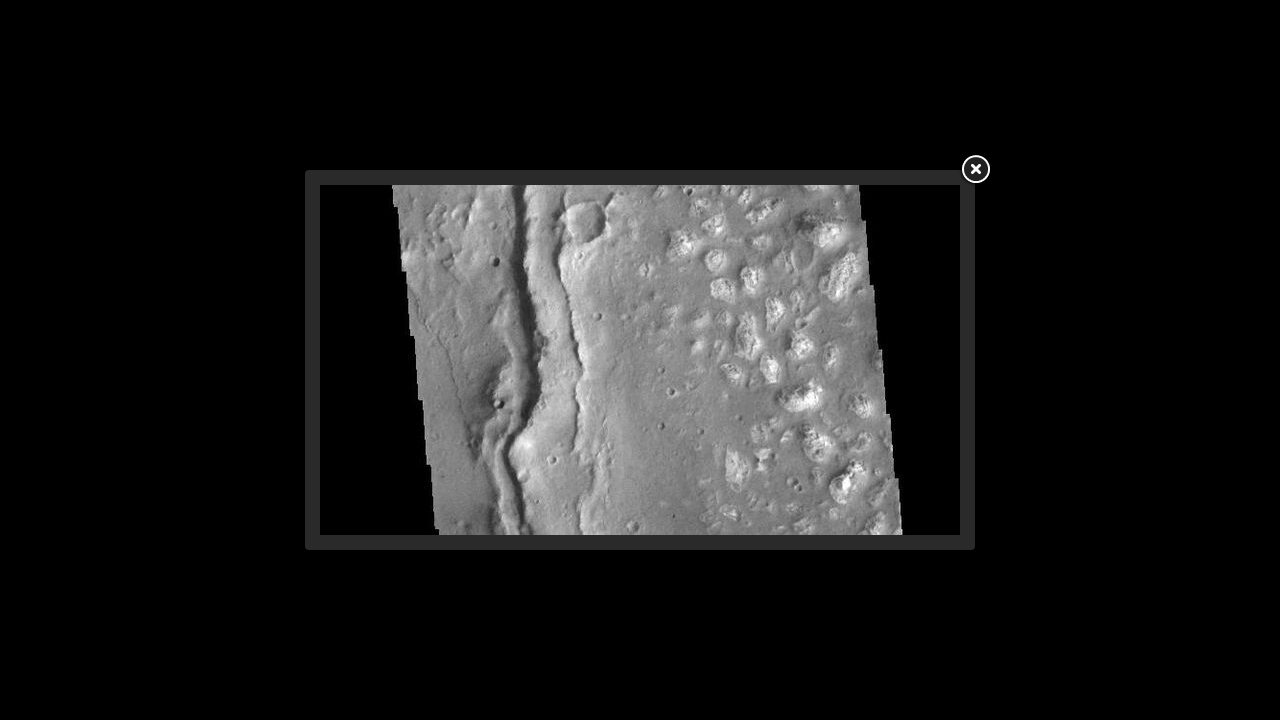